Tests the email input field by entering an email address and verifying the field is displayed

Starting URL: https://demoqa.com/text-box

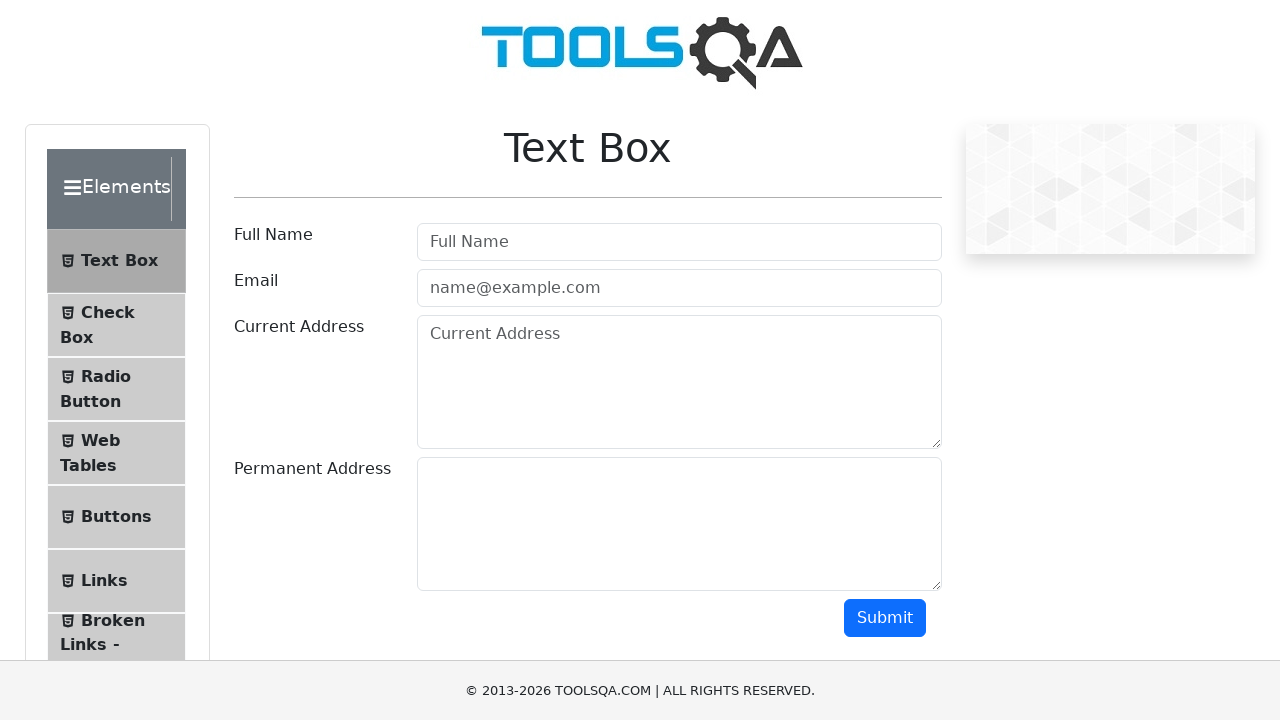

Filled email field with 'jana.kuchugurna@gmail.com' on input#userEmail
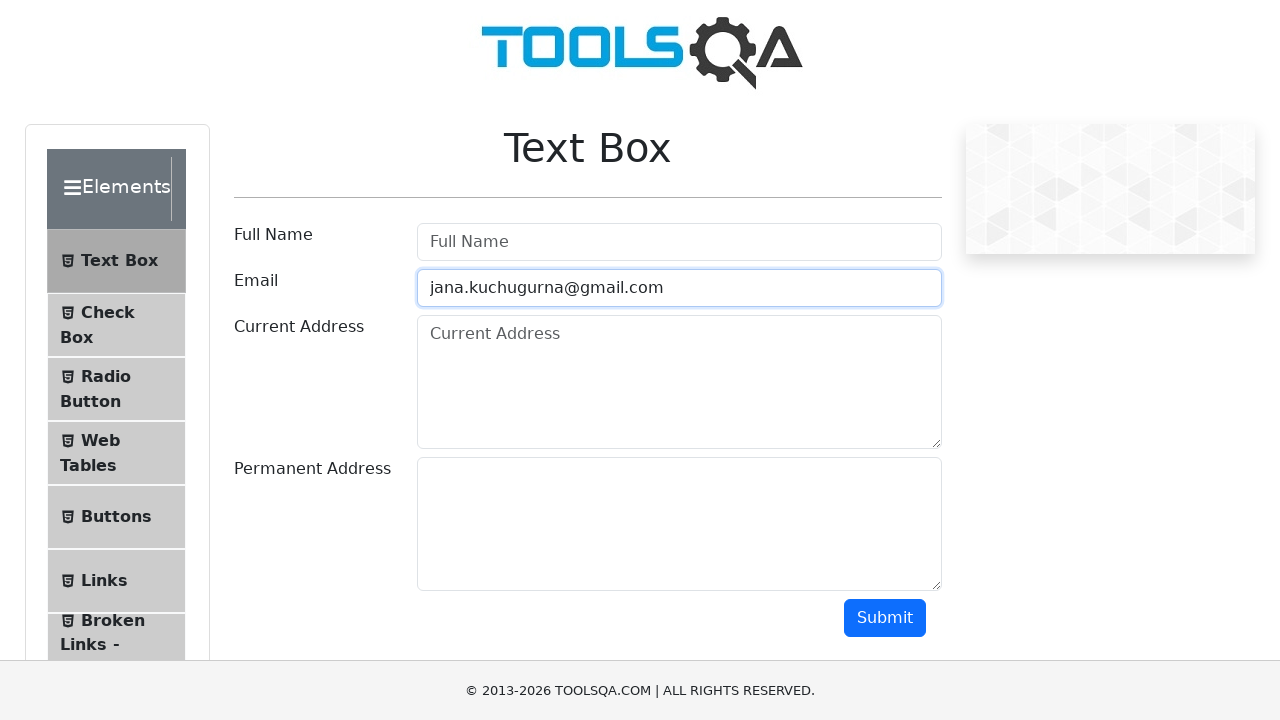

Email field is visible and confirmed
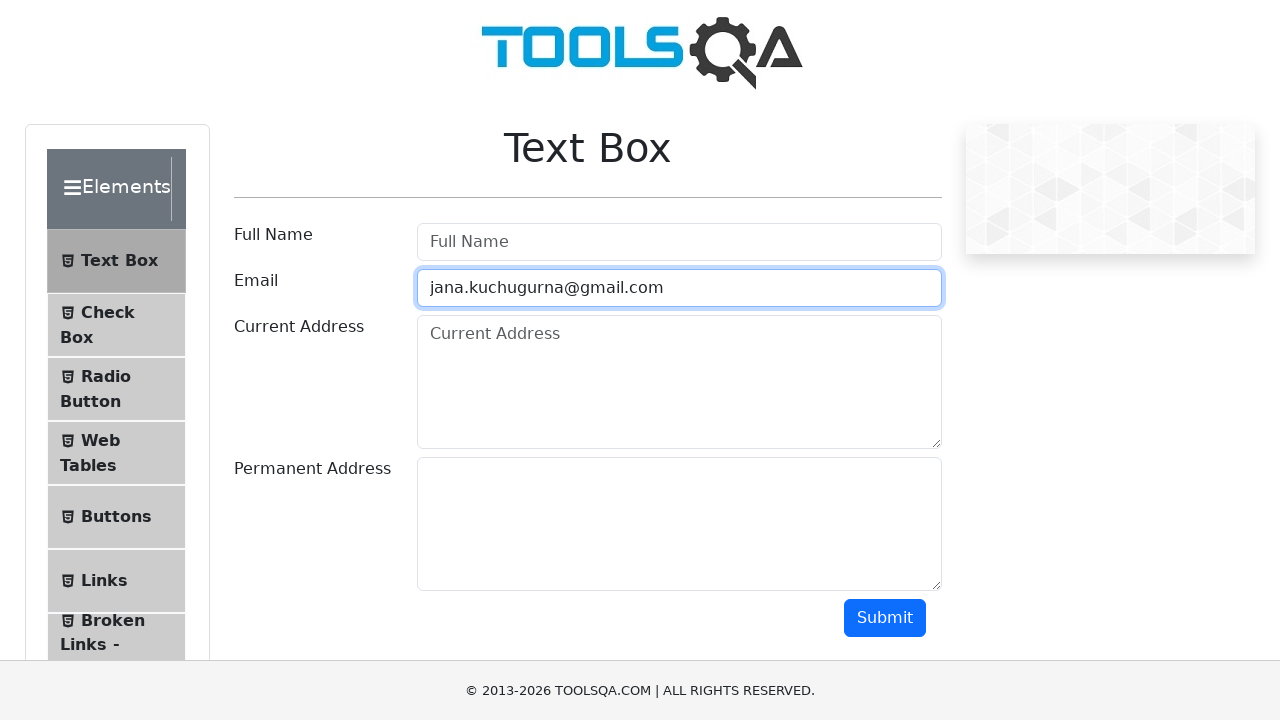

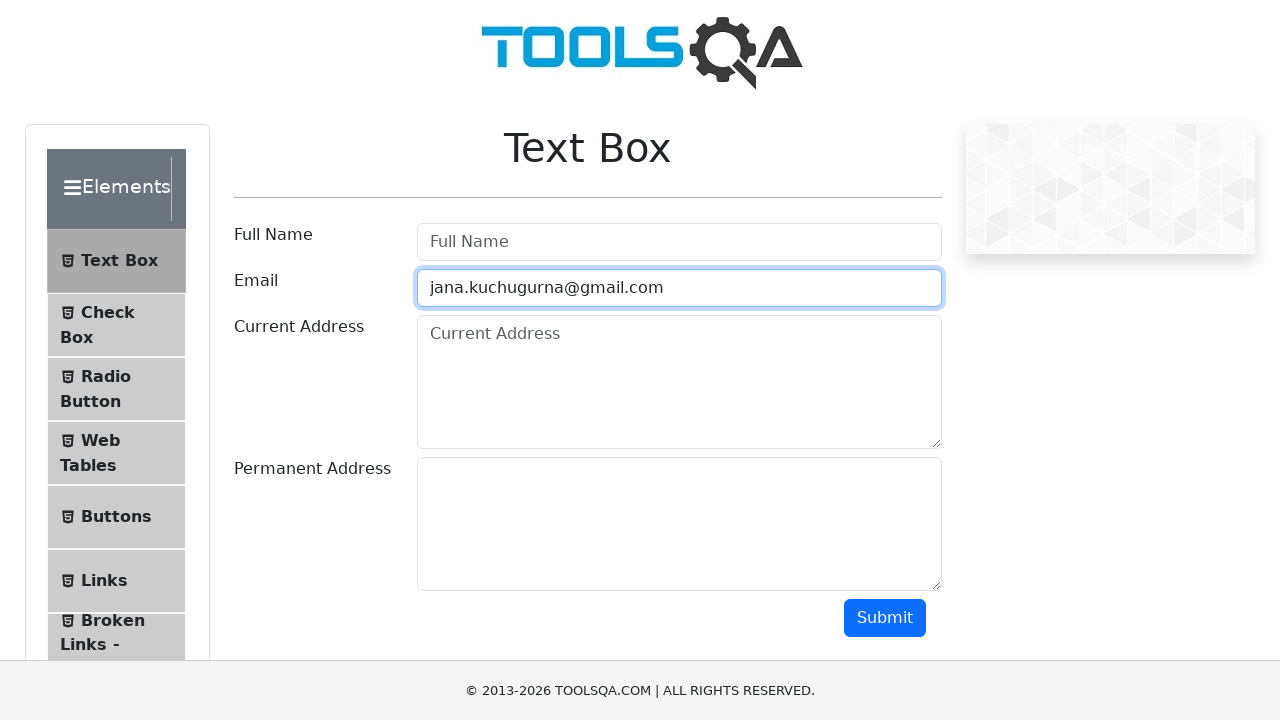